Tests handling a custom modal popup by clicking a button to open it, waiting for it to appear, then closing it

Starting URL: https://konflic.github.io/examples/pages/alerts.html

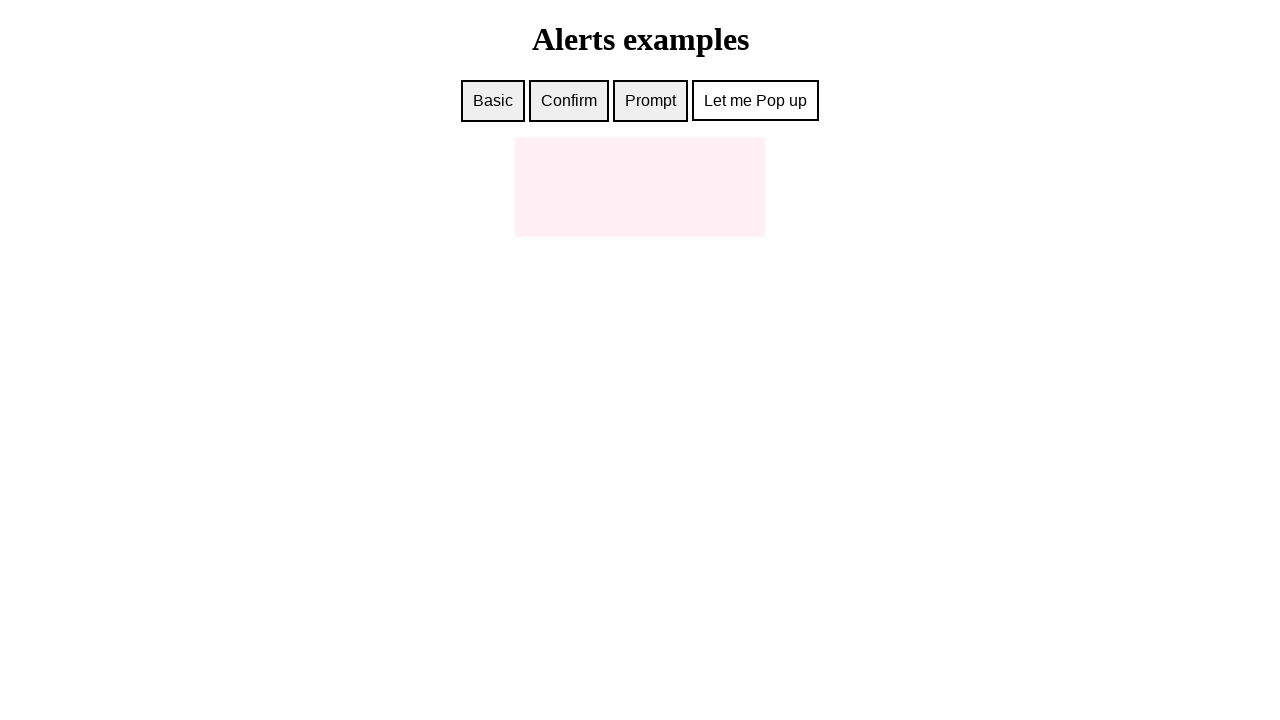

Clicked button to open custom modal popup at (756, 100) on a.button
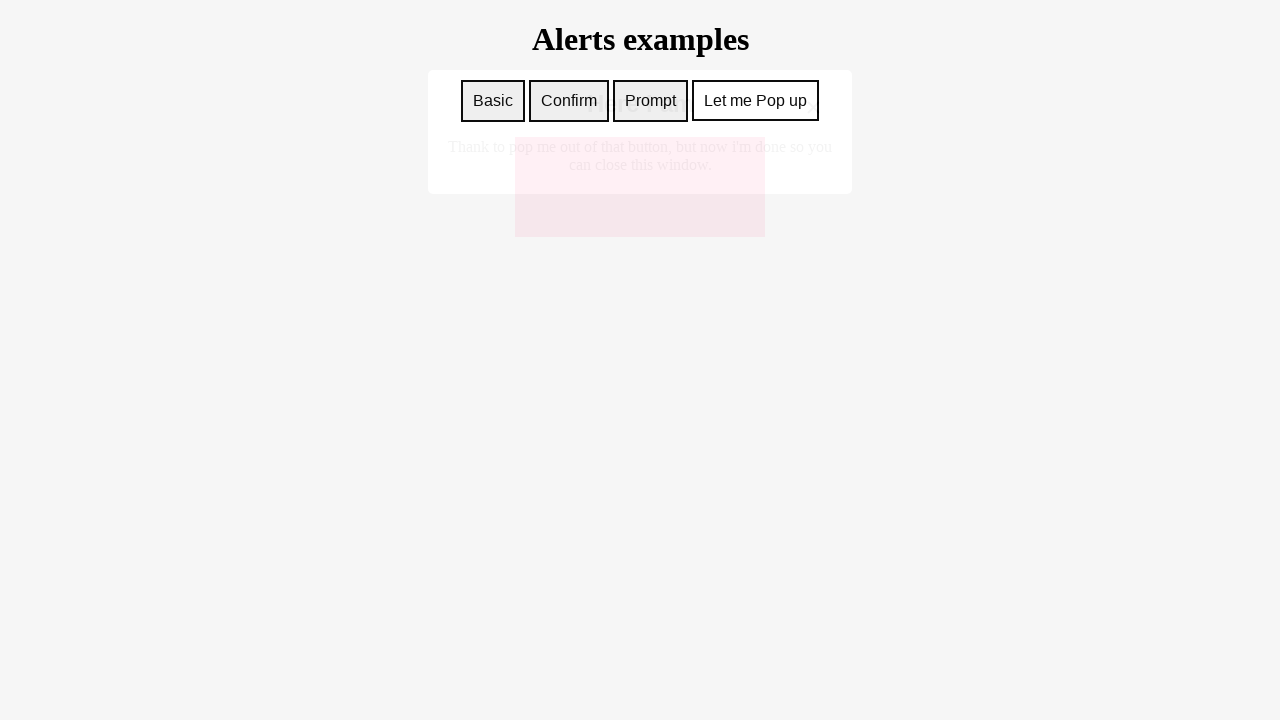

Custom modal popup appeared on page
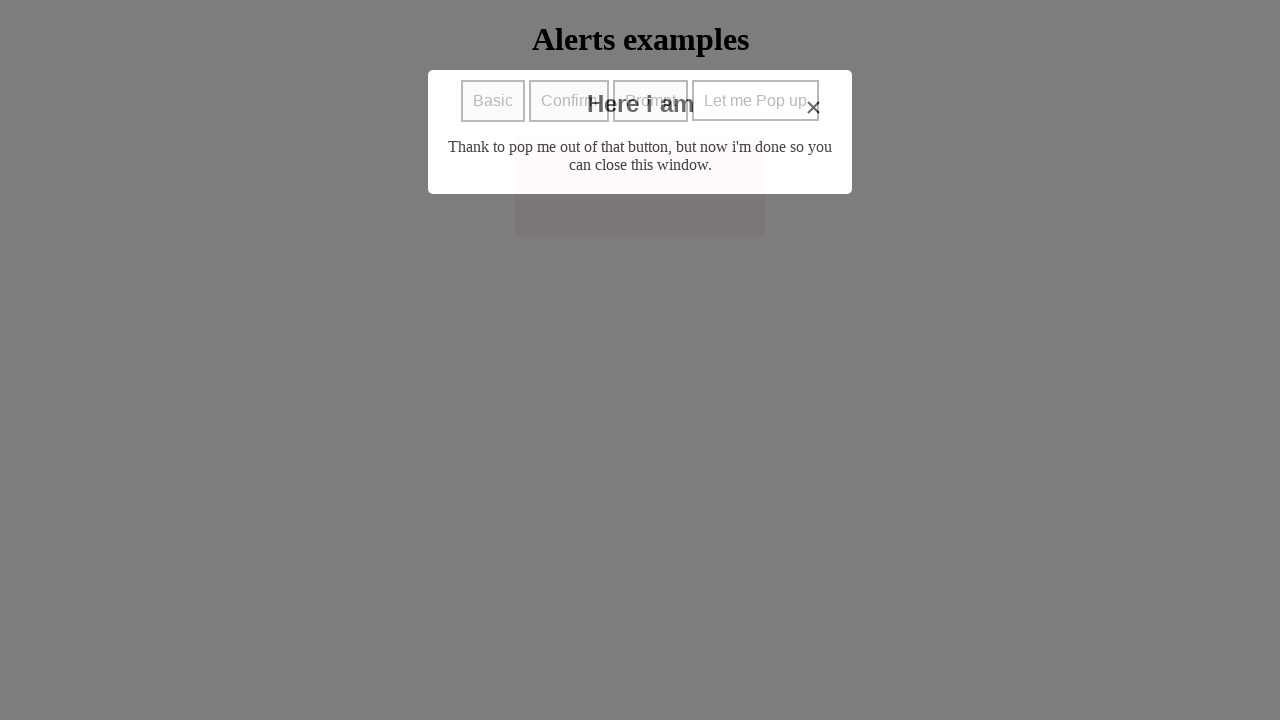

Clicked close button to dismiss popup at (814, 107) on a.close
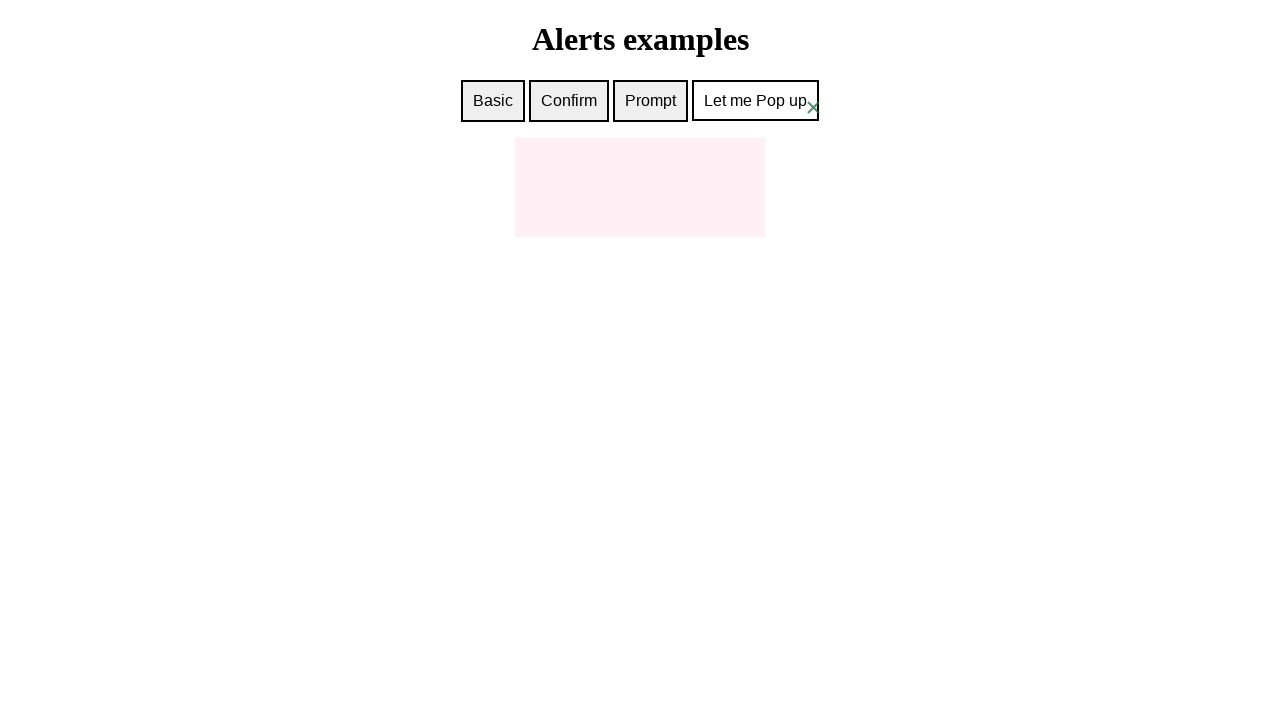

Custom modal popup closed and is no longer visible
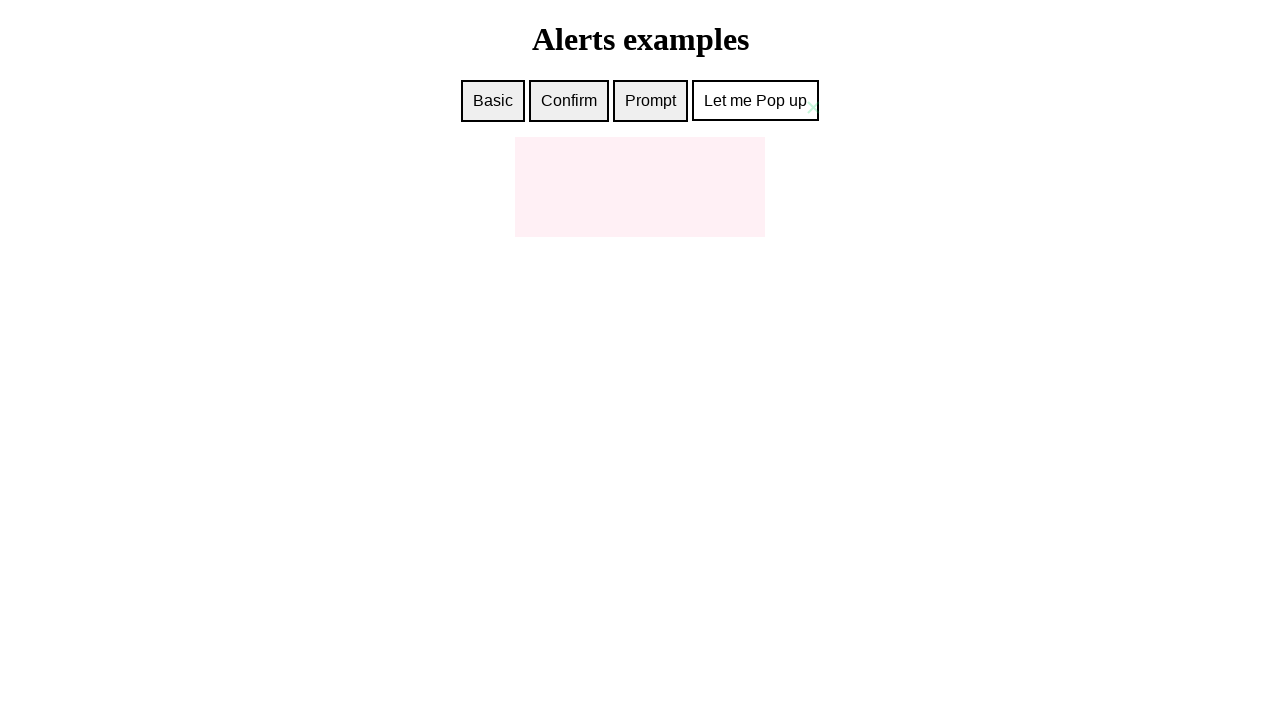

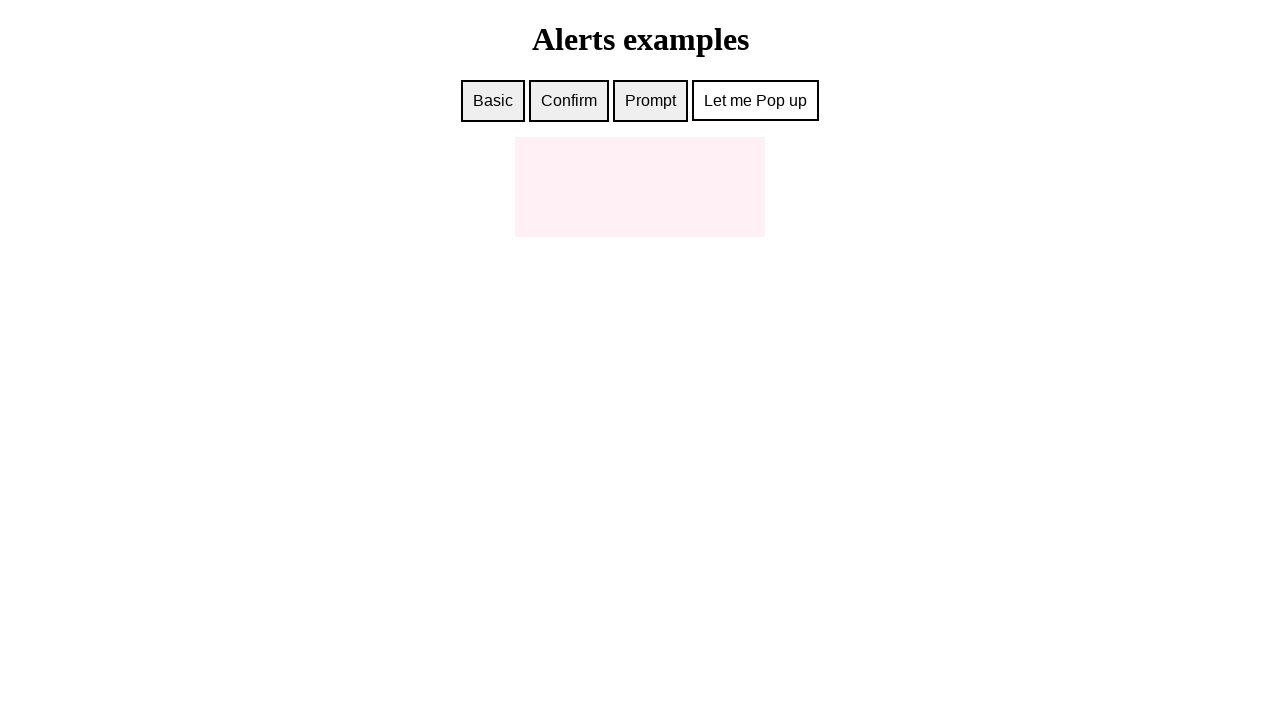